Performs a drag and drop action from box A to box B

Starting URL: https://crossbrowsertesting.github.io/drag-and-drop

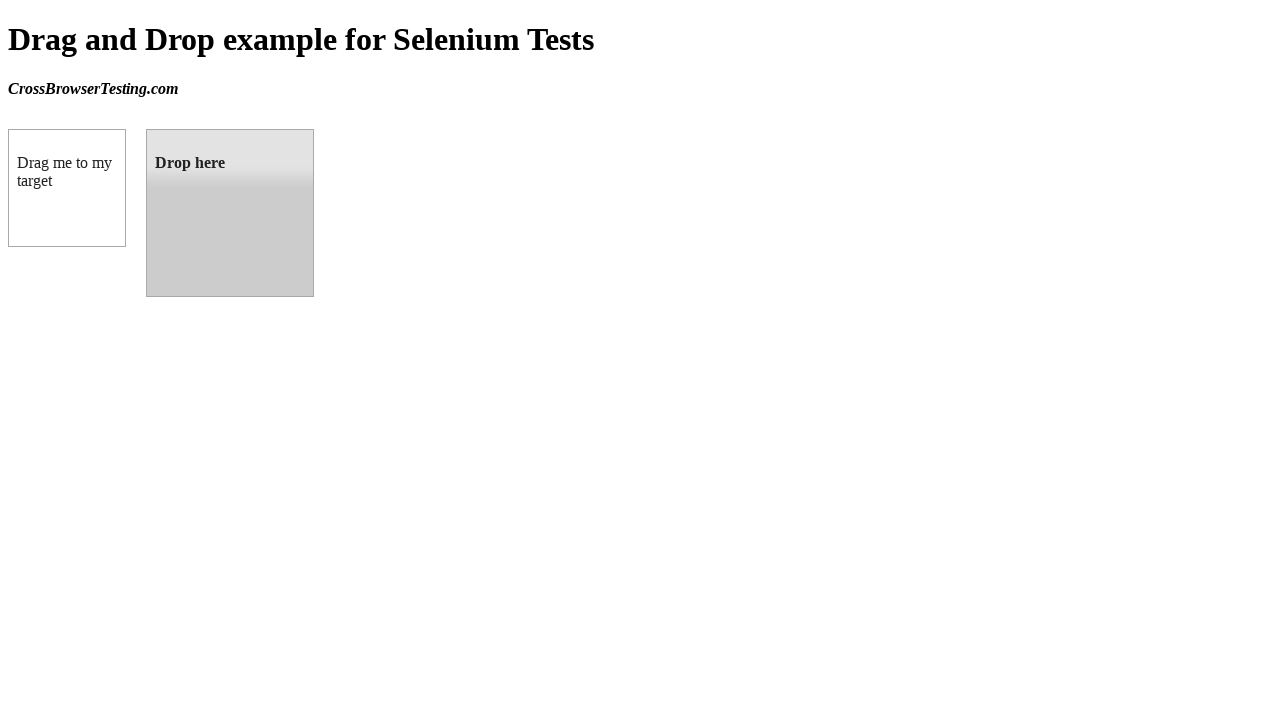

Located source element (box A) with id 'draggable'
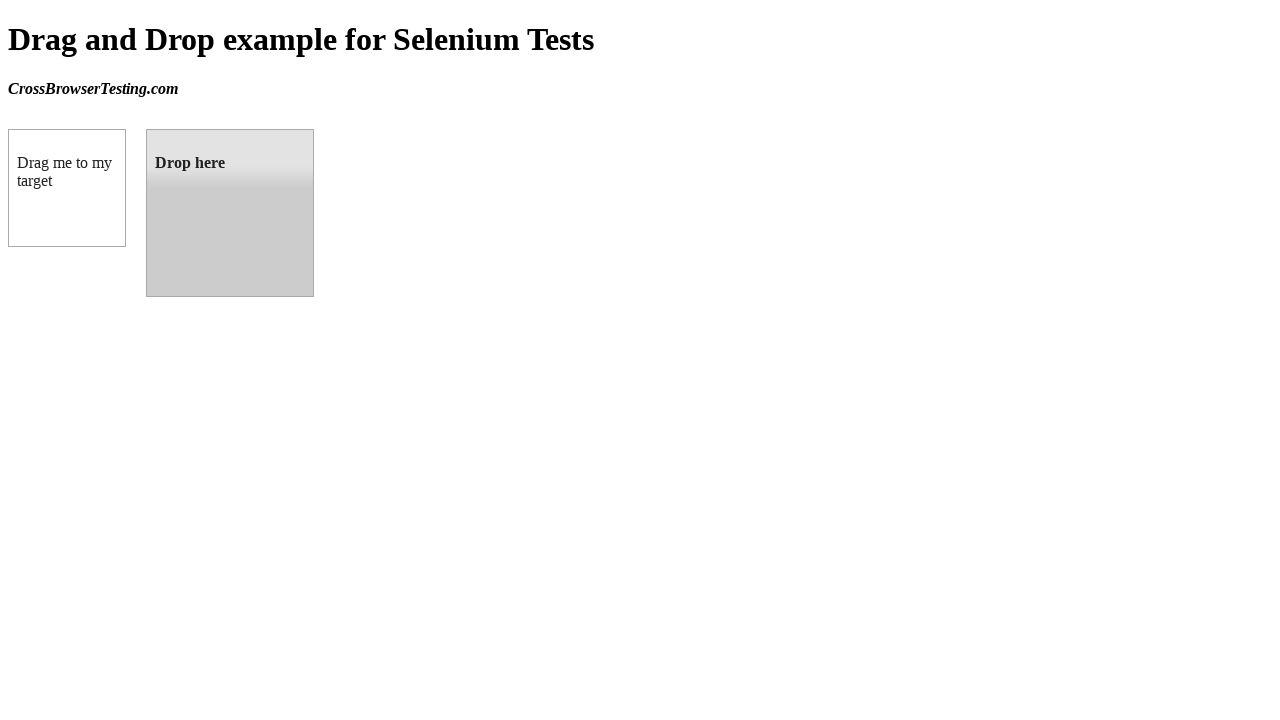

Located target element (box B) with id 'droppable'
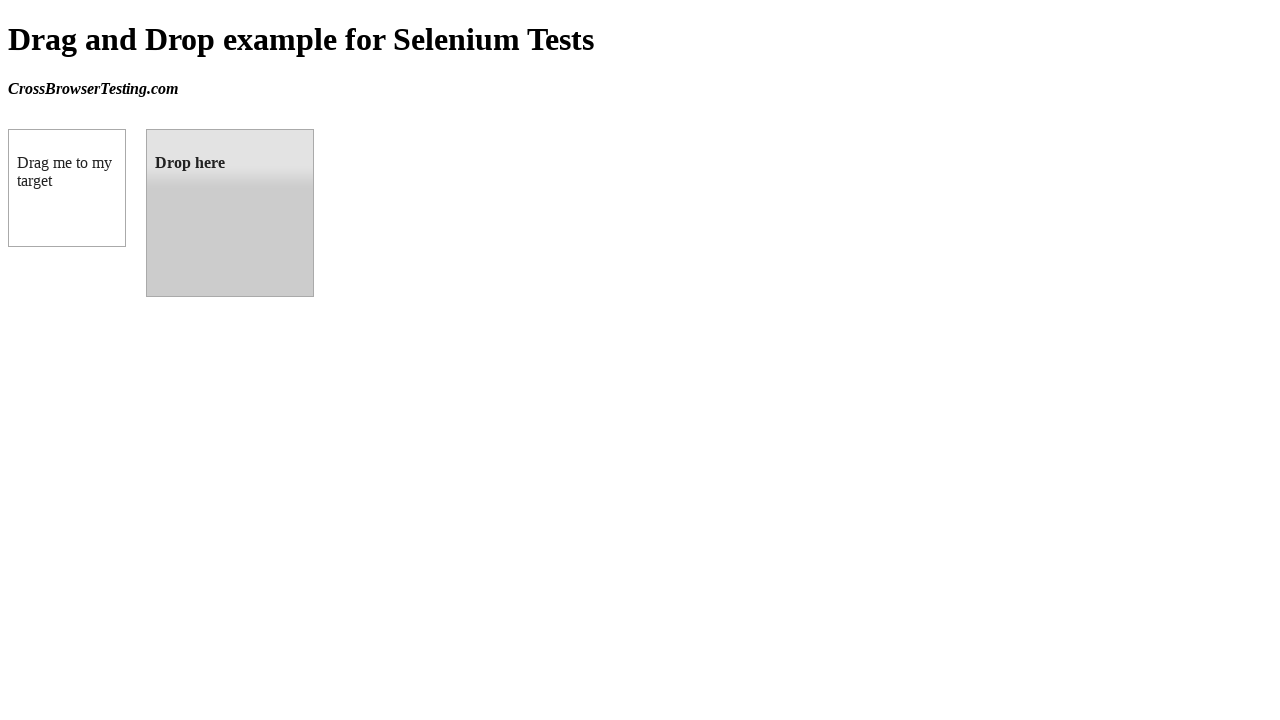

Performed drag and drop action from box A to box B at (230, 213)
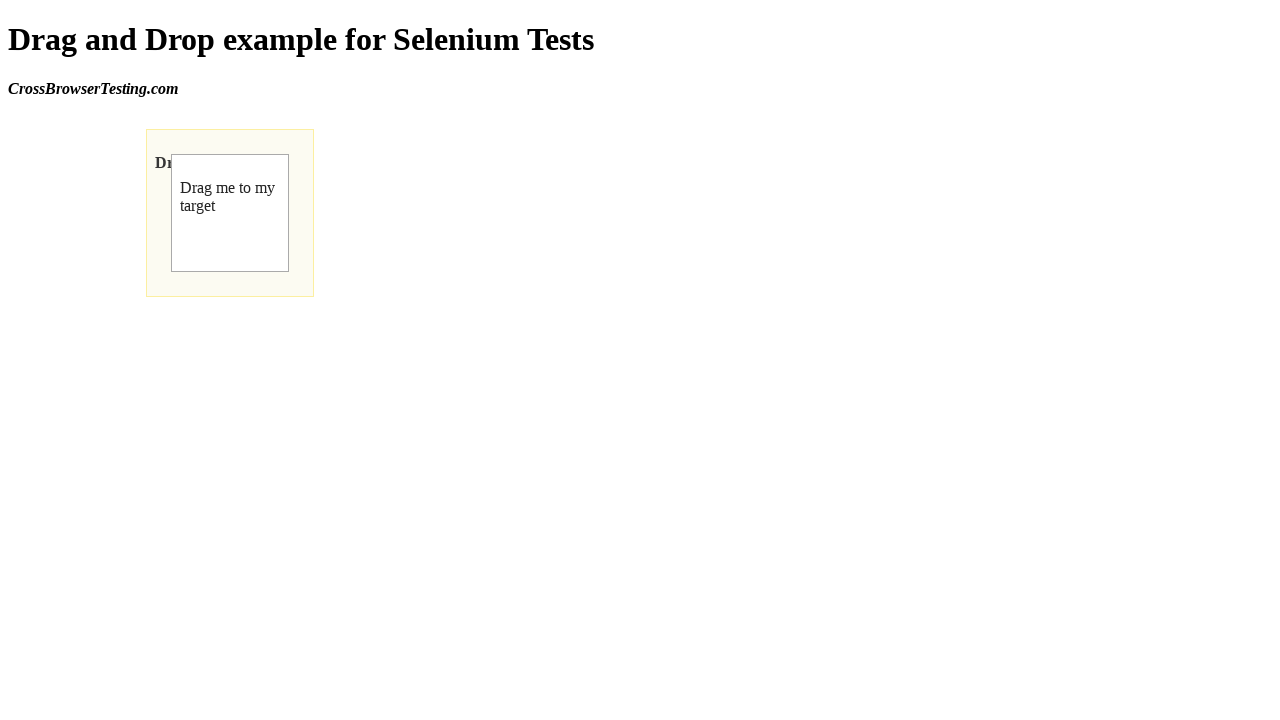

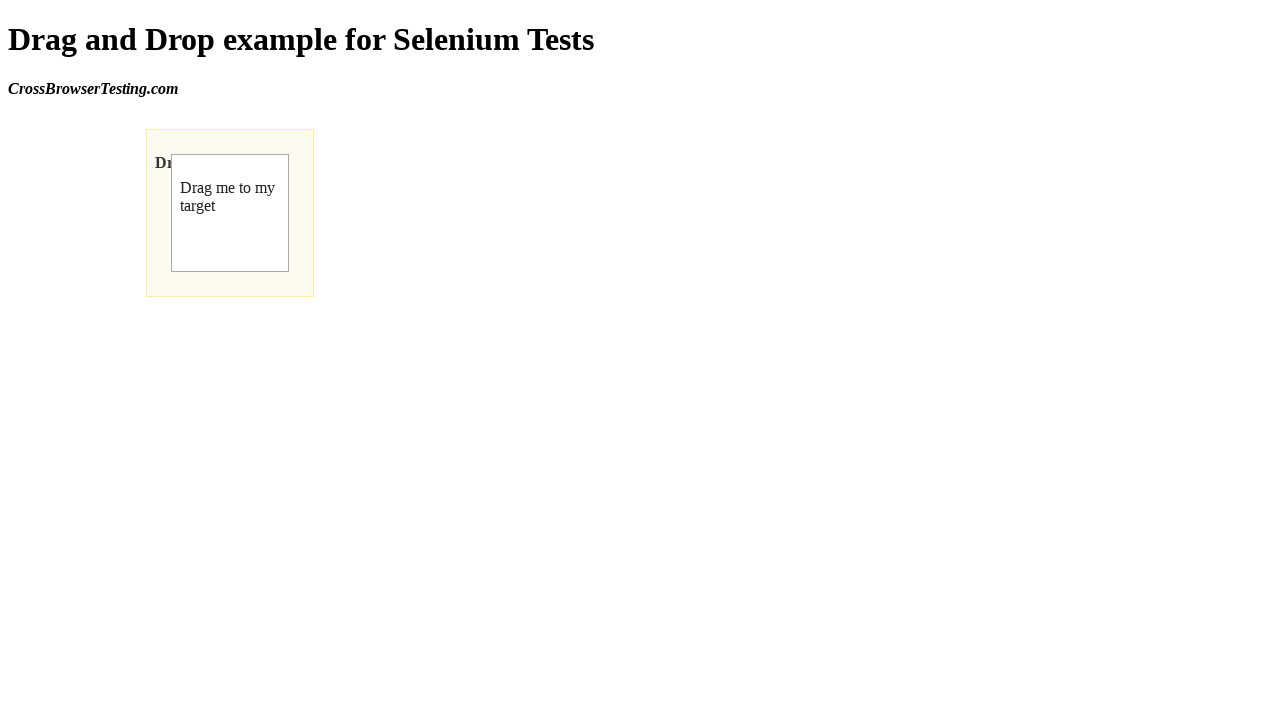